Tests a math challenge form by reading an input value, calculating the answer using a logarithmic formula, filling in the result, checking a checkbox, selecting a radio button, and submitting the form.

Starting URL: https://suninjuly.github.io/math.html

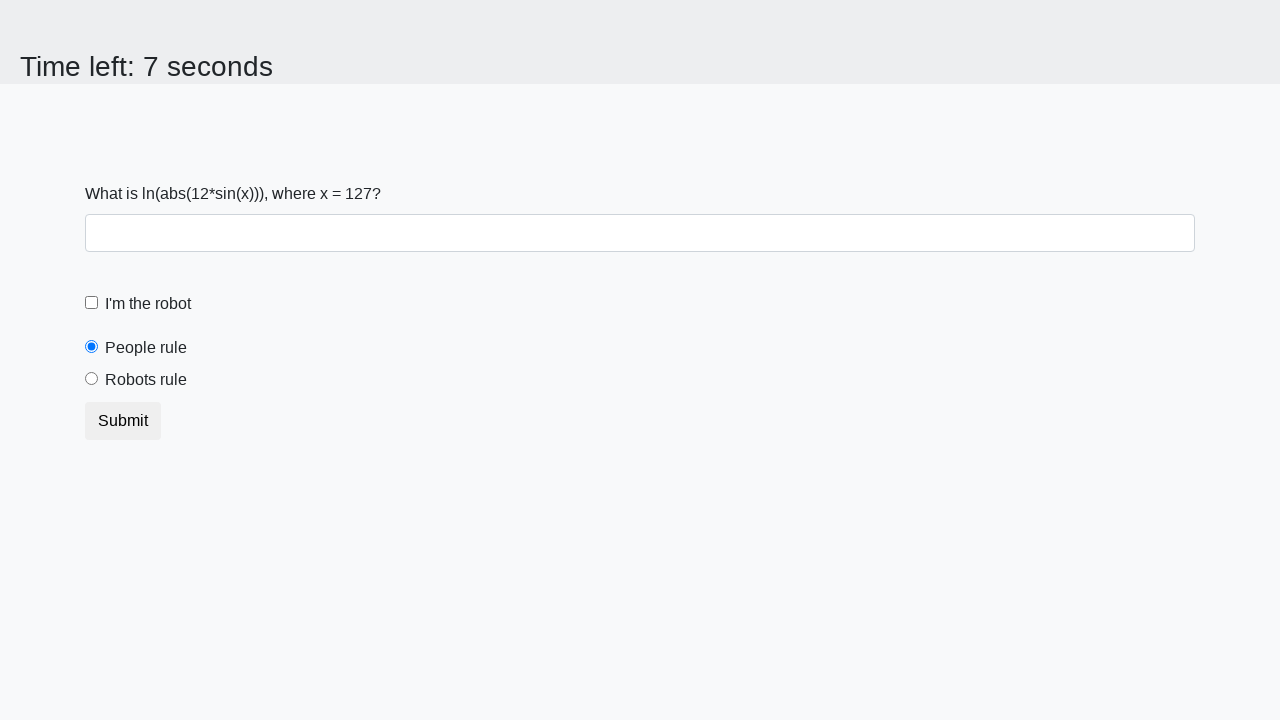

Read x value from input field on math challenge form
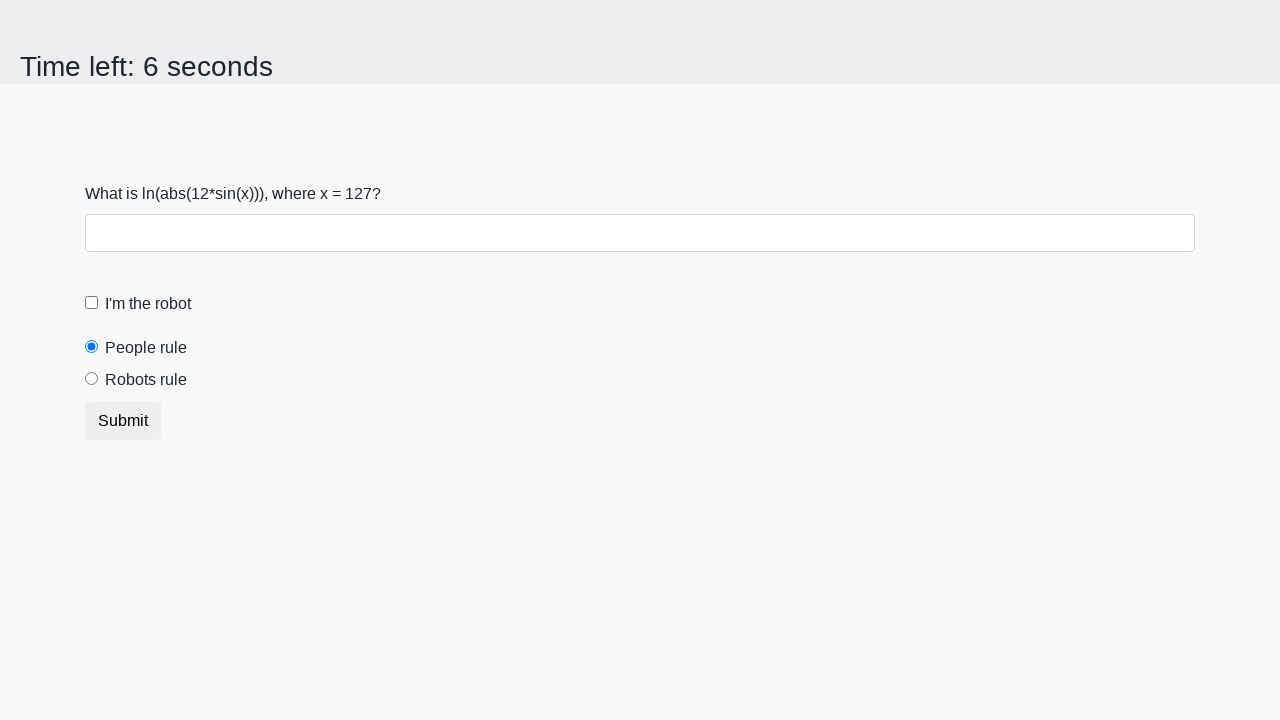

Calculated answer using logarithmic formula: log(abs(12 * sin(x)))
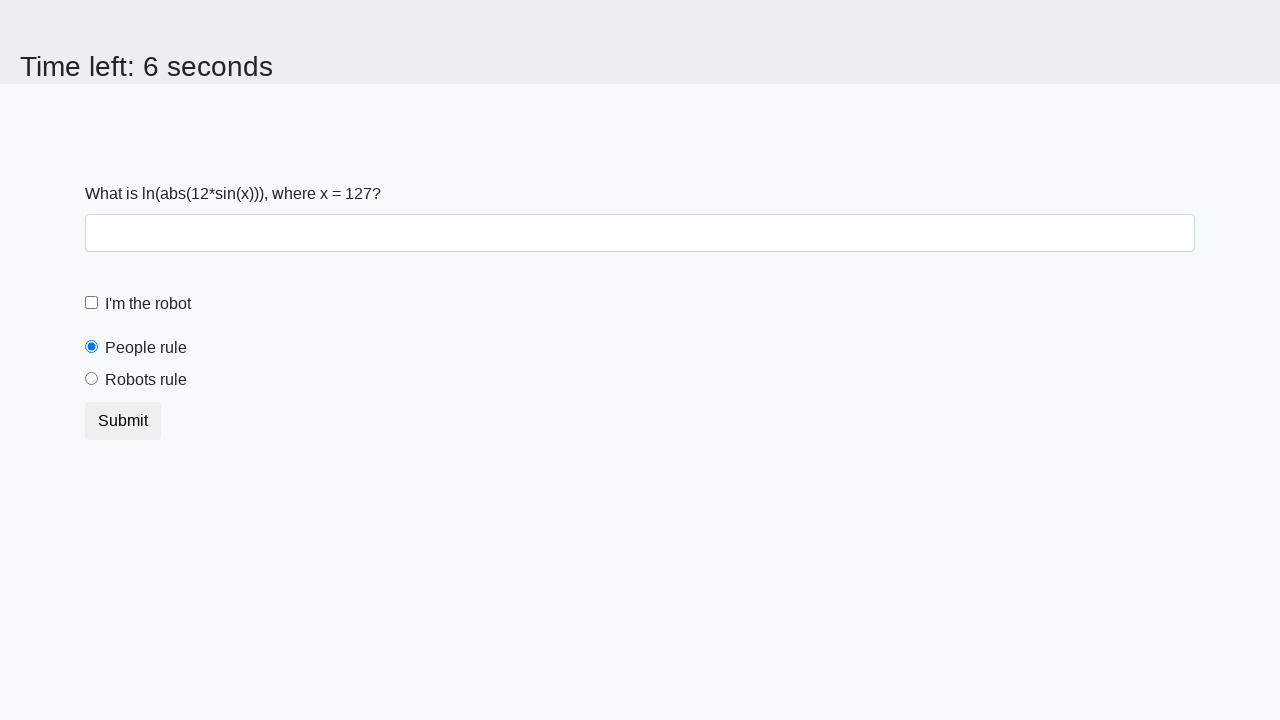

Filled in calculated answer in answer field on #answer
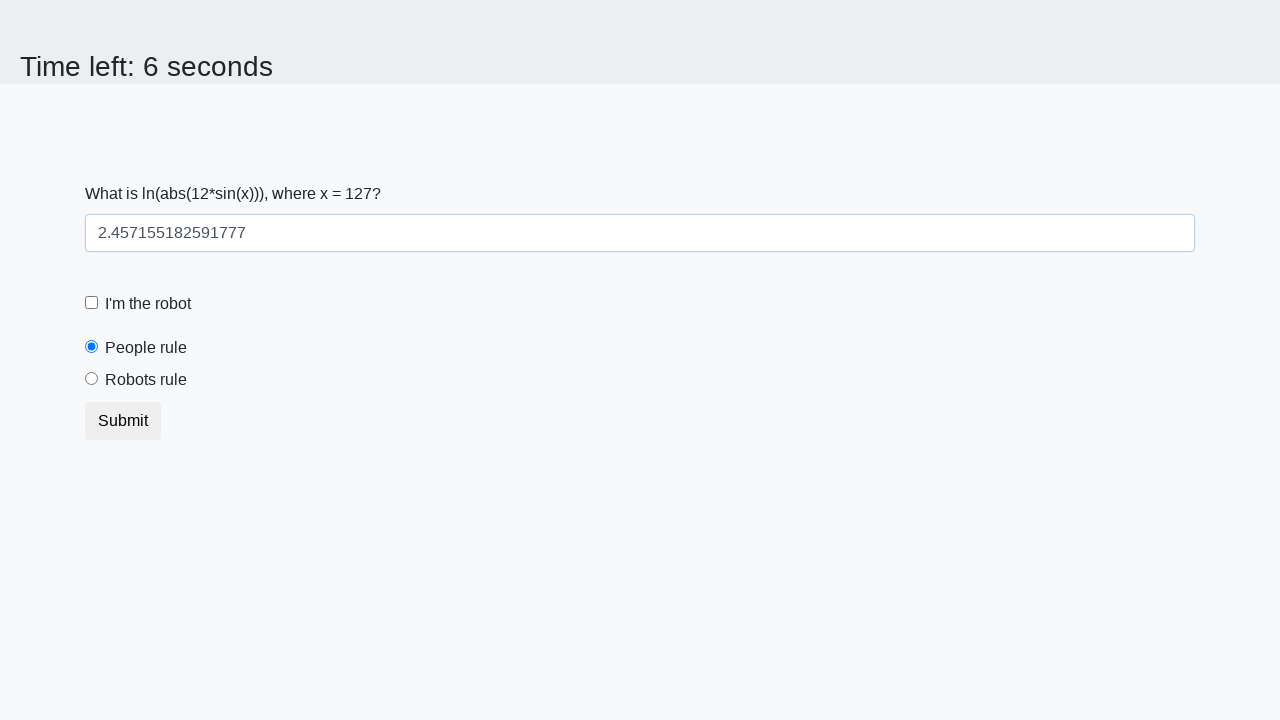

Checked the robot checkbox at (92, 303) on #robotCheckbox
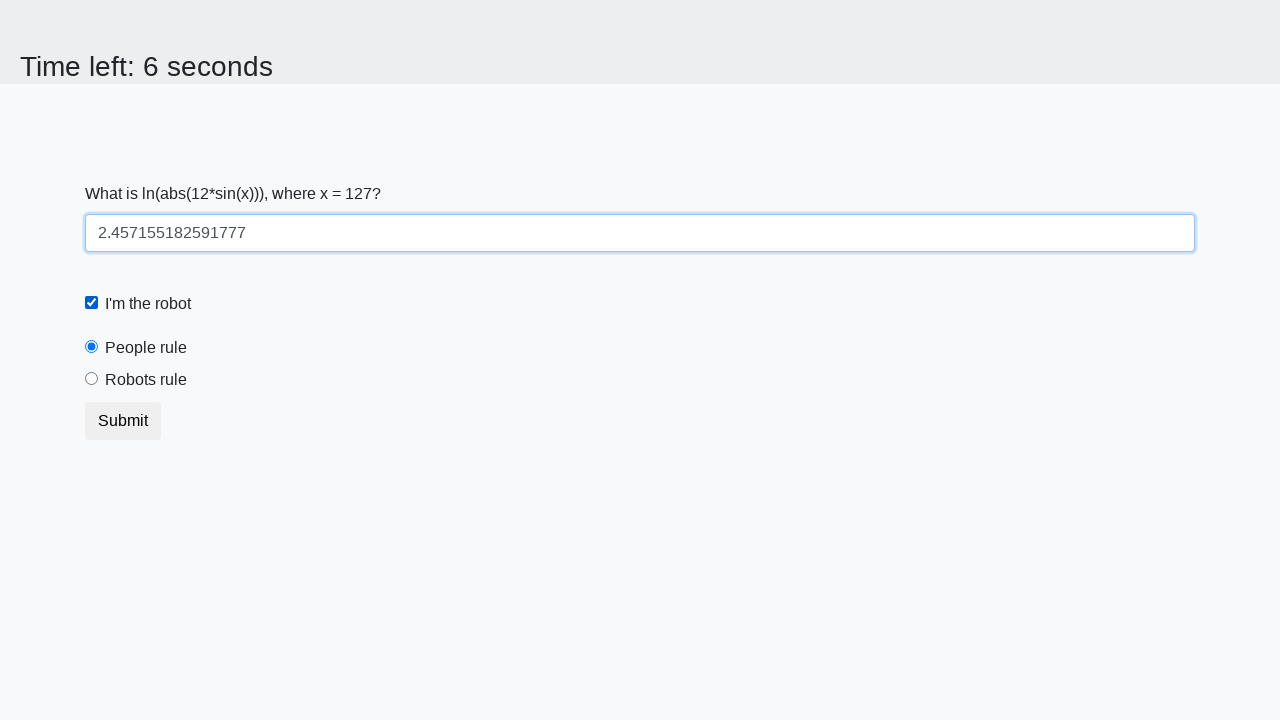

Selected the robots rule radio button at (92, 379) on #robotsRule
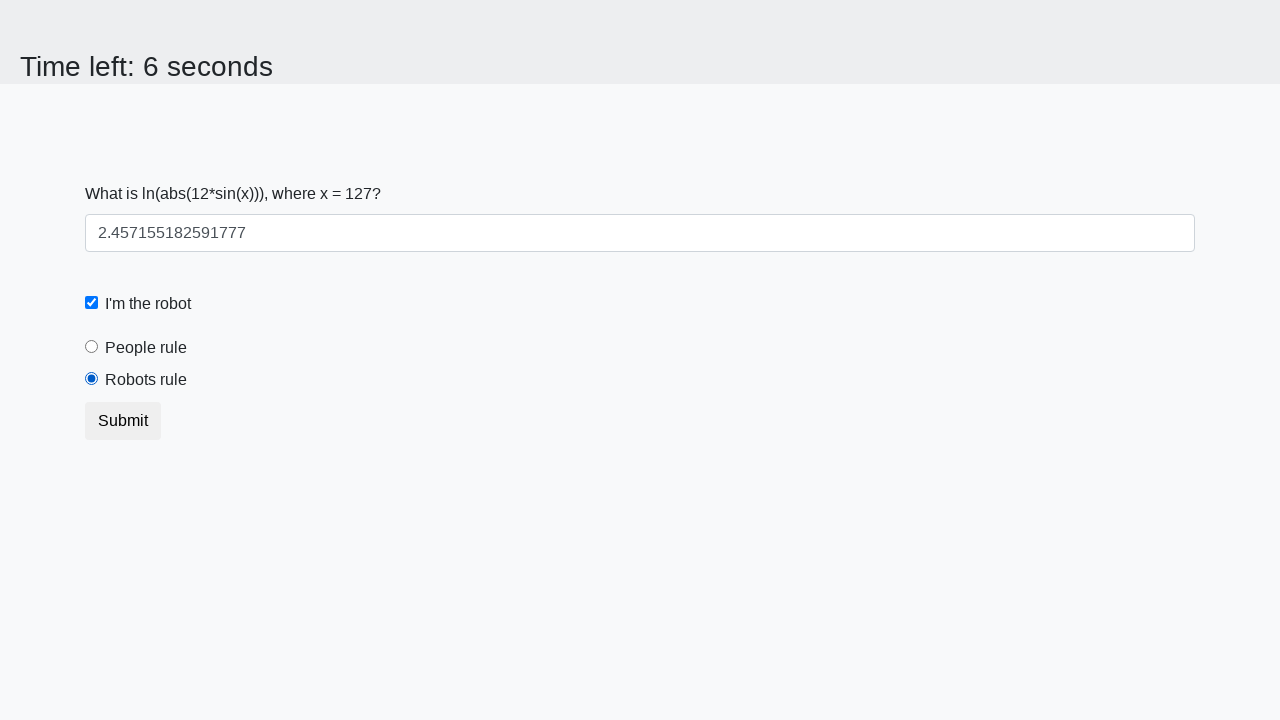

Clicked submit button to complete math challenge at (123, 421) on .btn
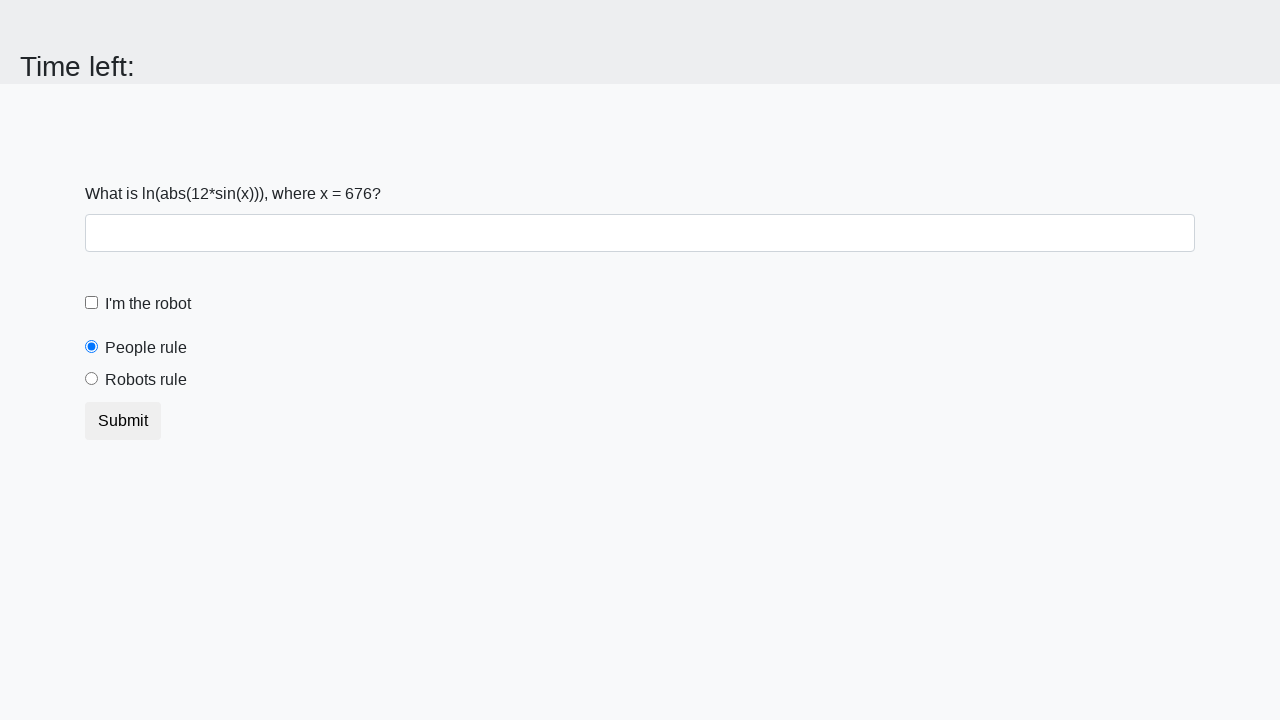

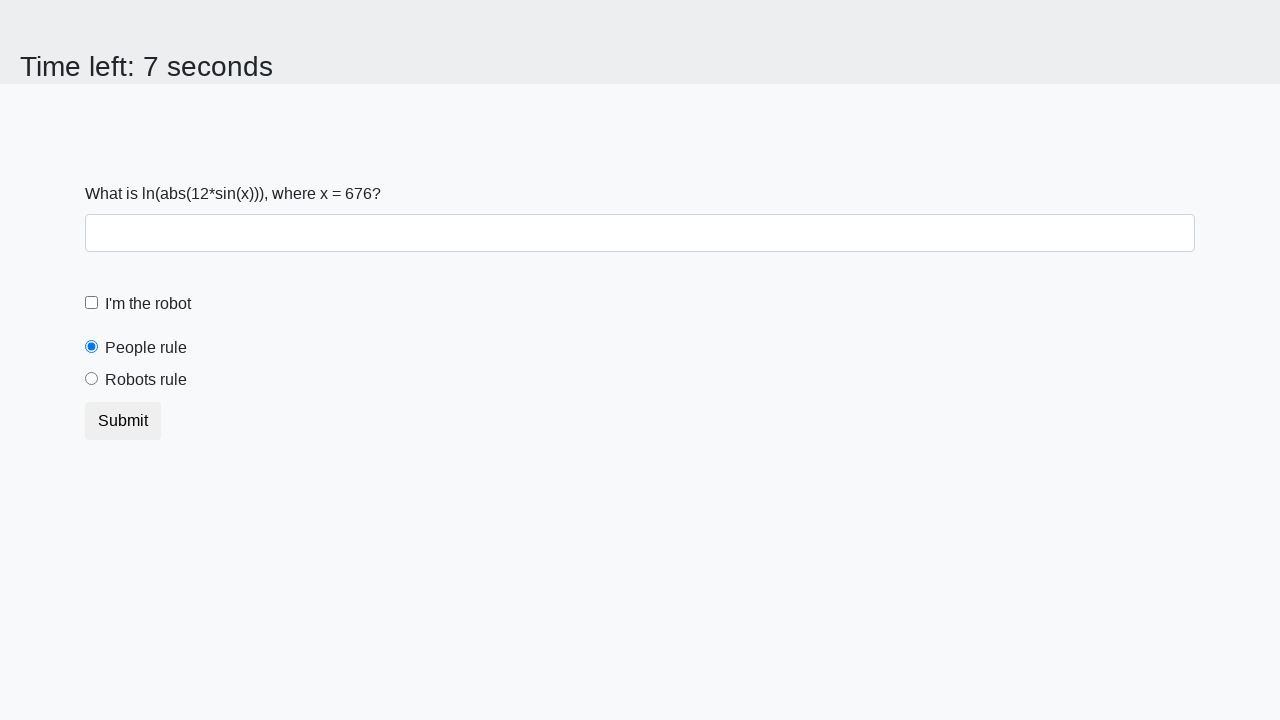